Tests tooltip on text field by hovering and verifying the tooltip text appears.

Starting URL: https://demoqa.com/tool-tips

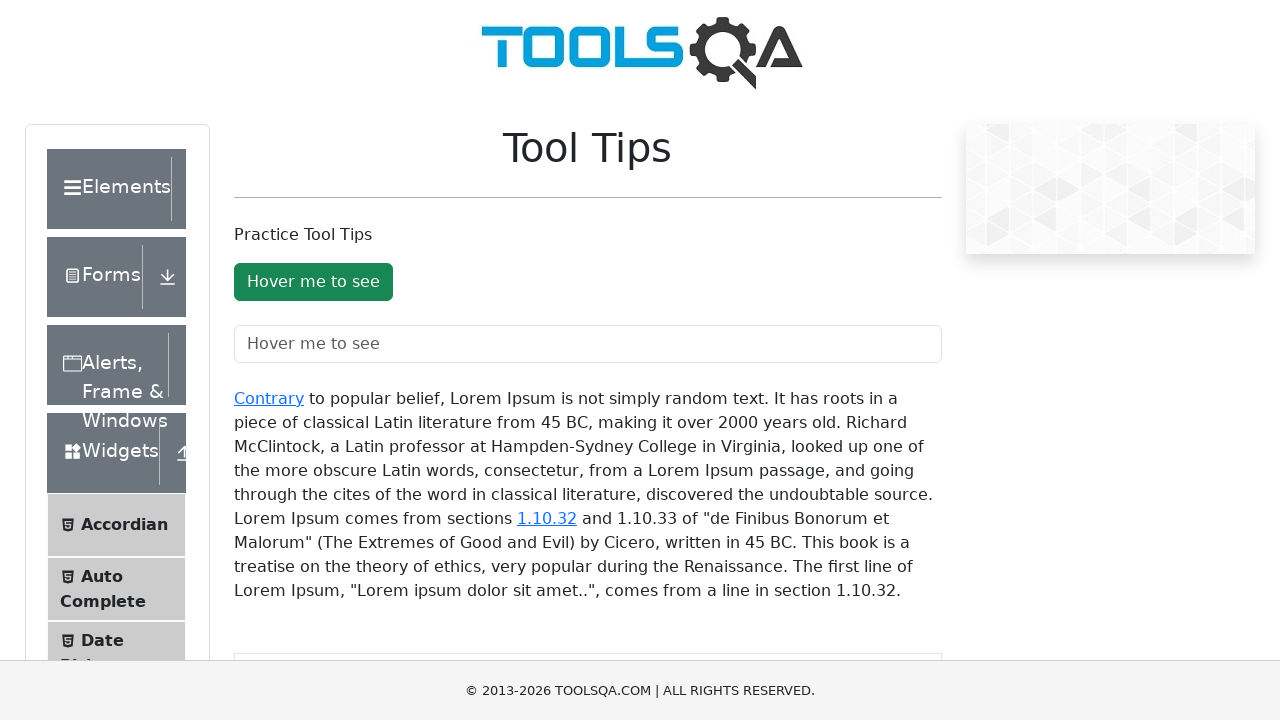

Navigated to tooltips demo page
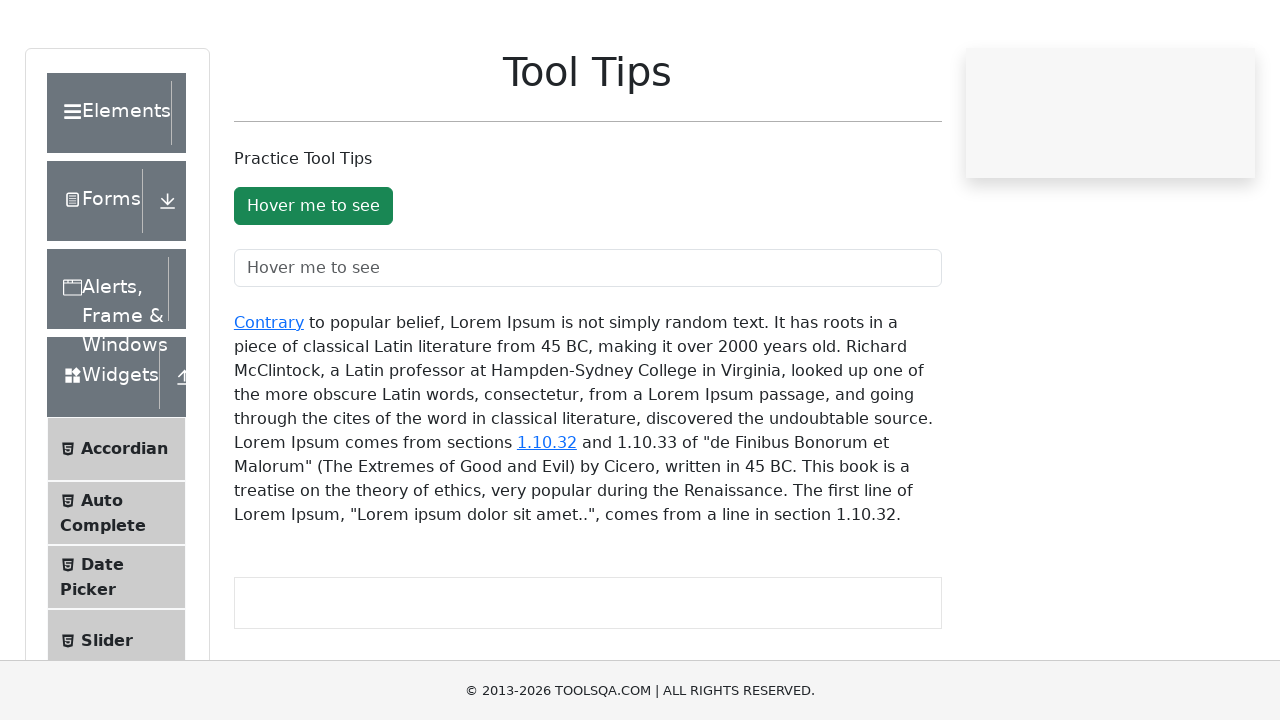

Hovered over text field to trigger tooltip at (588, 344) on #toolTipTextField
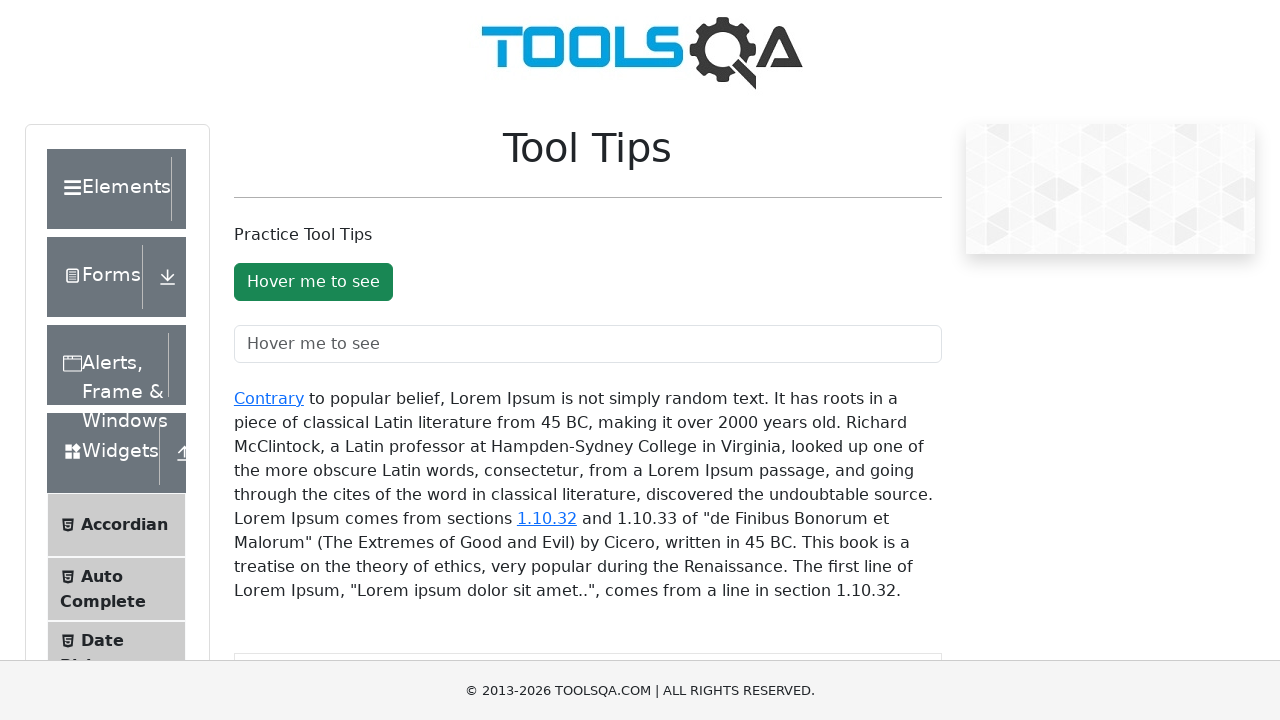

Tooltip appeared on text field
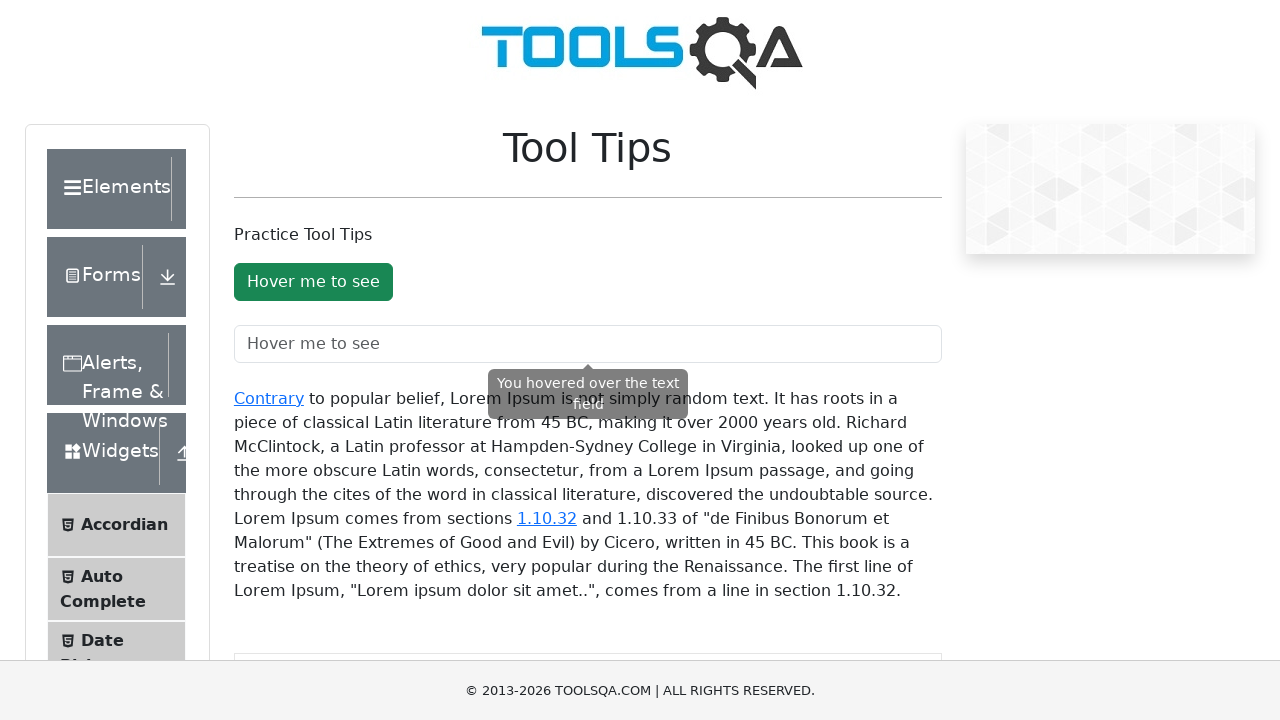

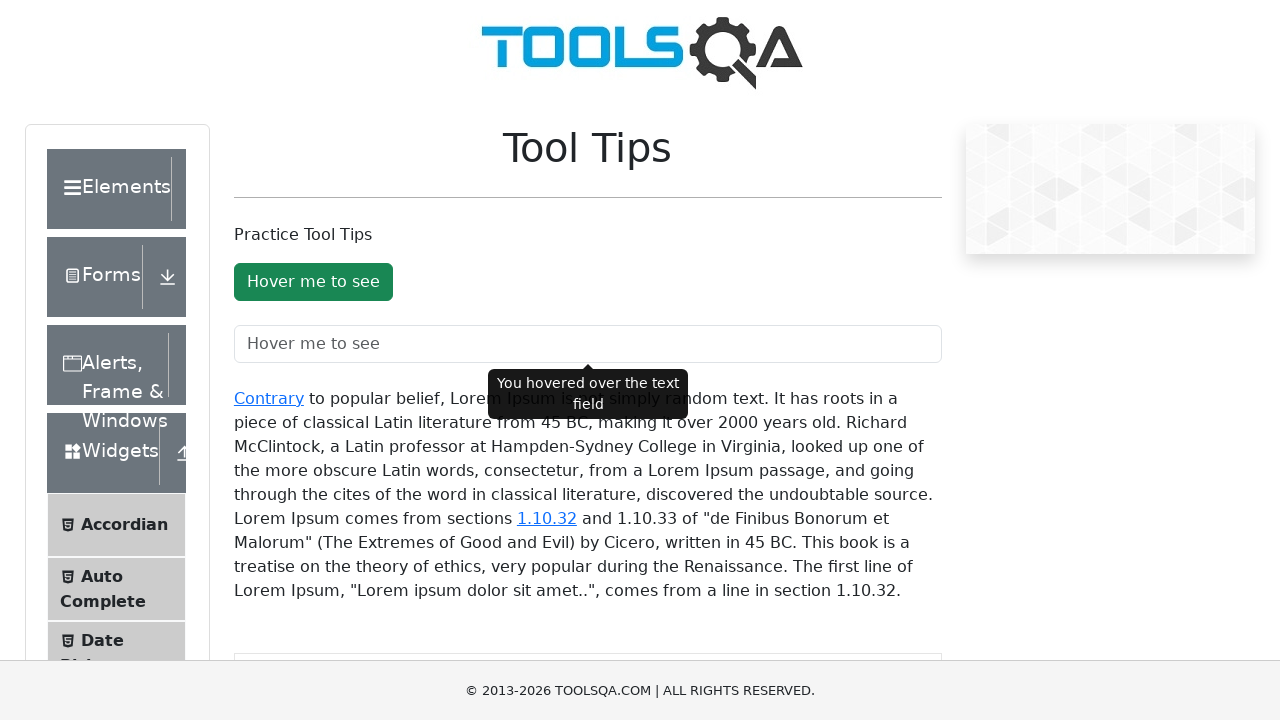